Navigates to demoblaze.com and verifies that the navigation element (nava) is displayed on the page

Starting URL: https://demoblaze.com/

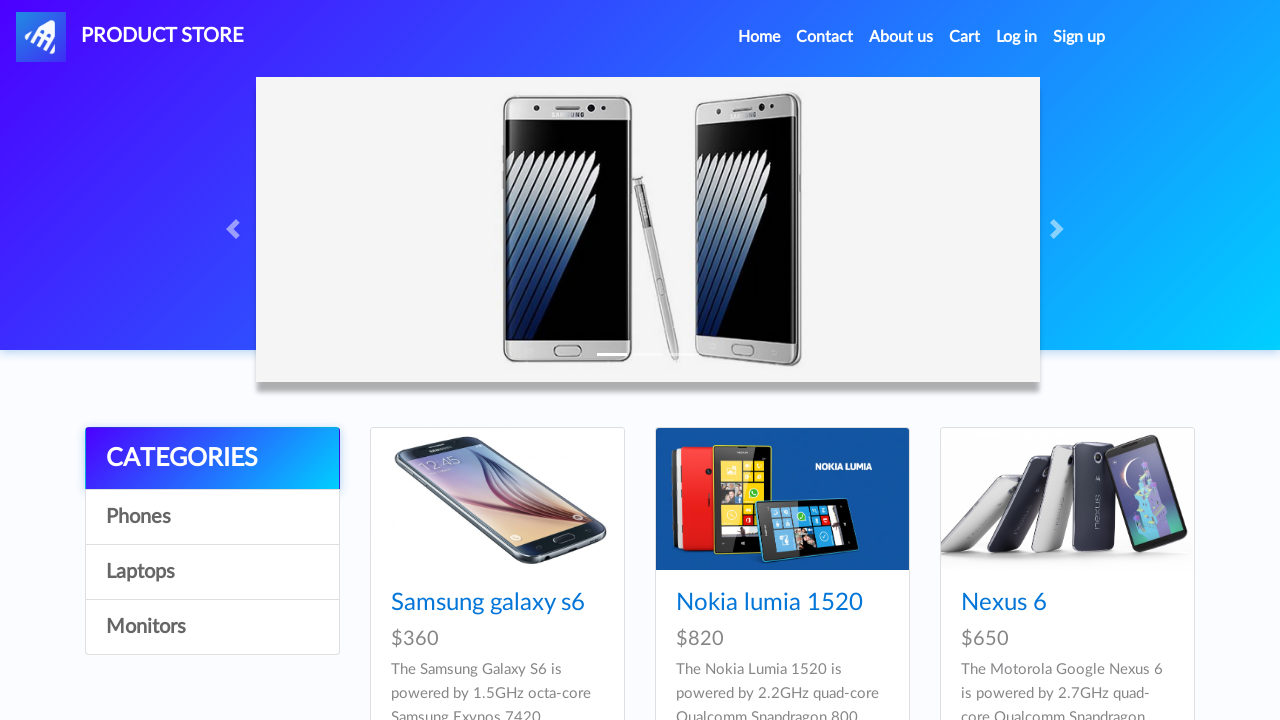

Navigated to https://demoblaze.com/
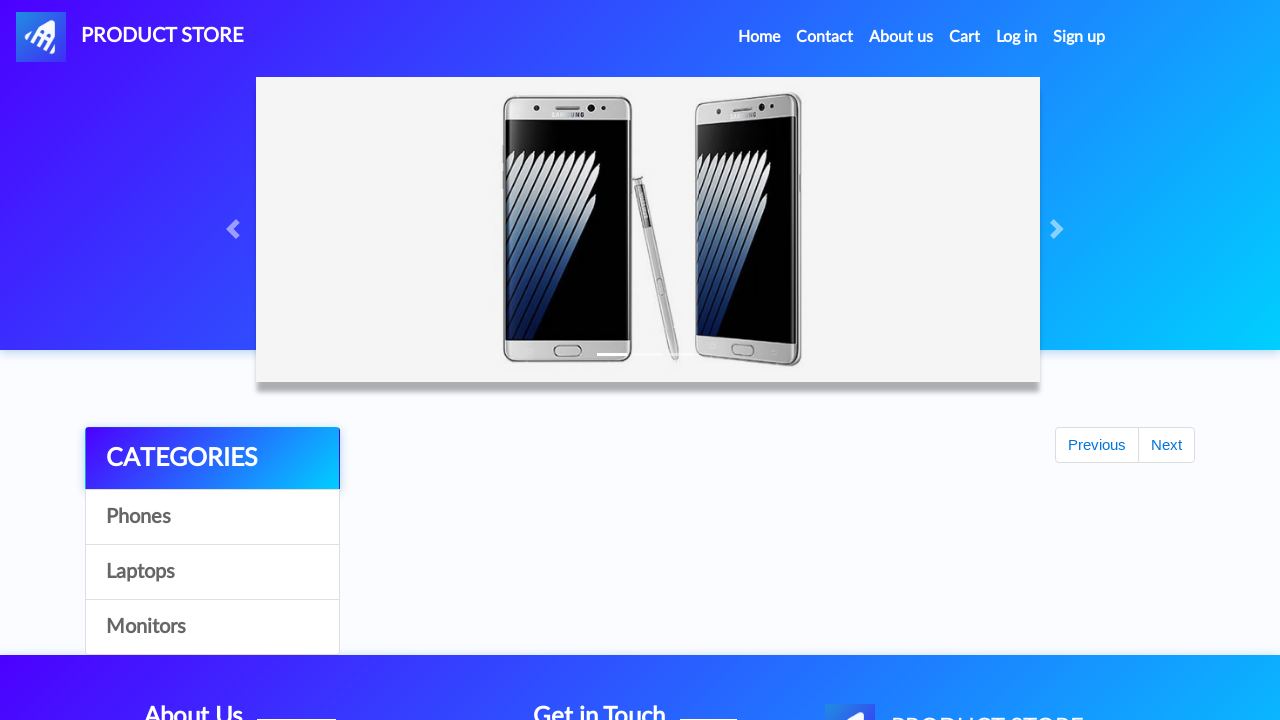

Navigation element (nava) loaded on the page
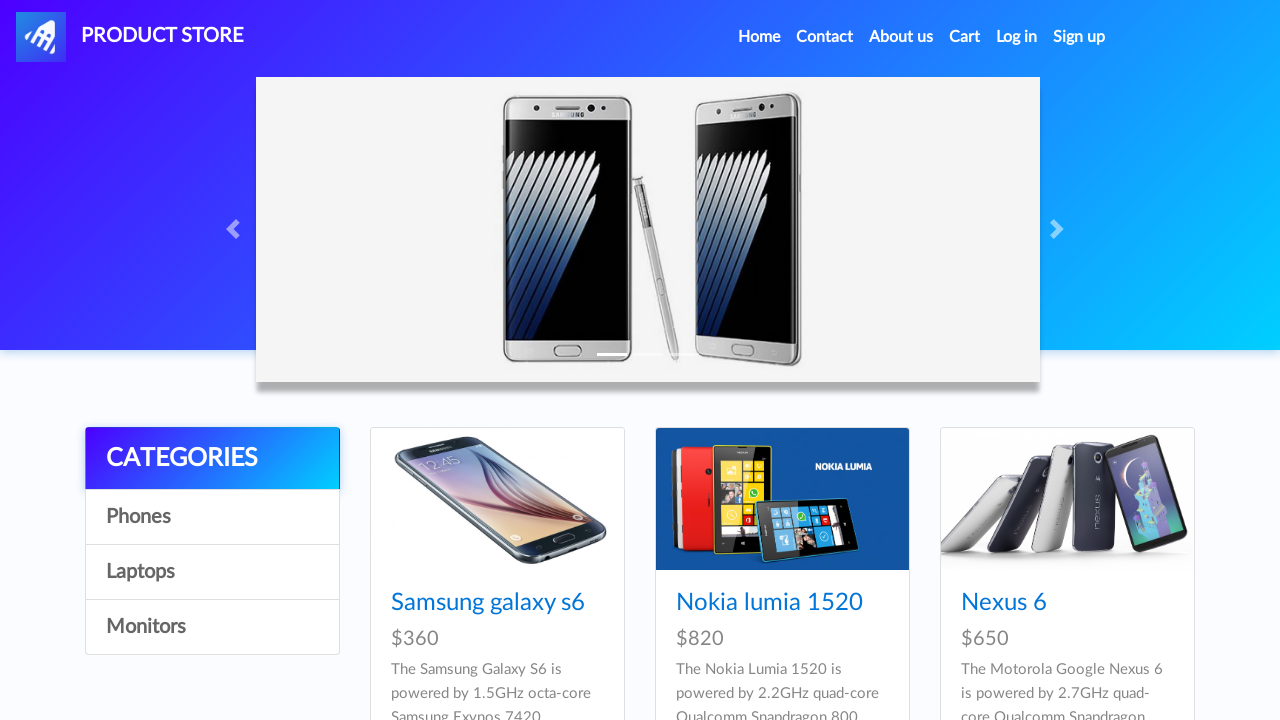

Located navigation element (nava)
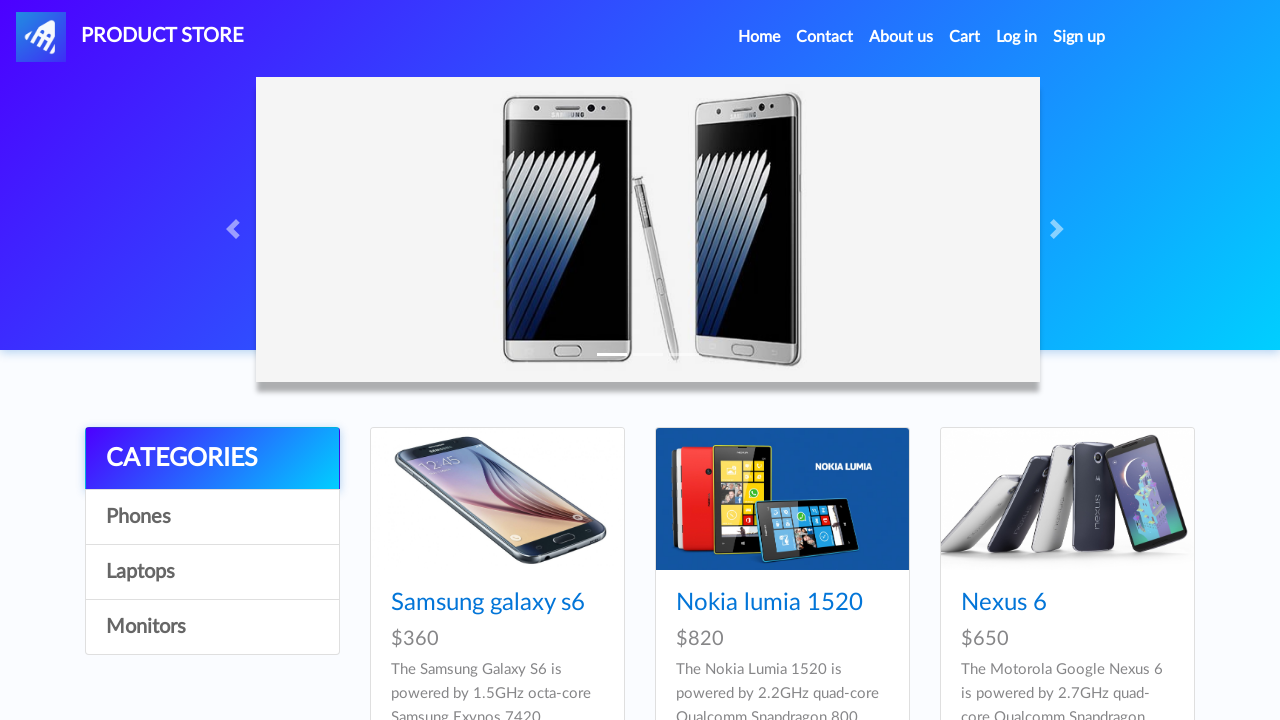

Verified that navigation element (nava) is displayed on the page
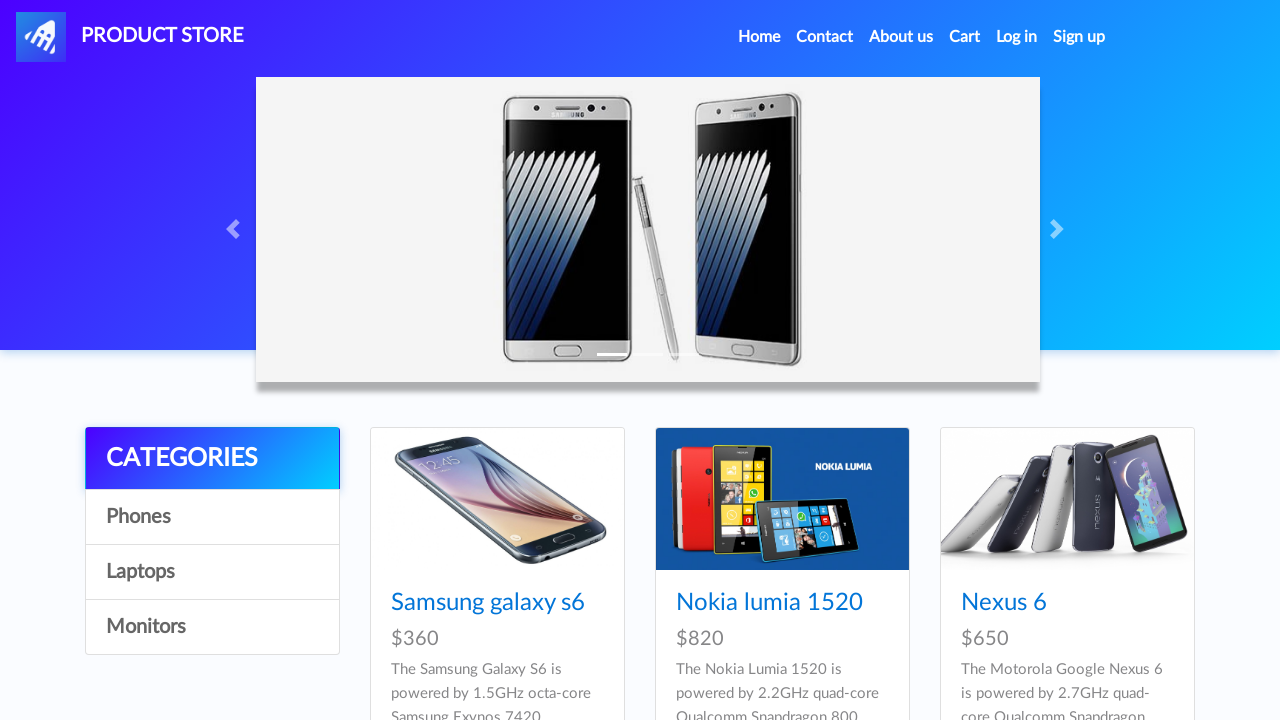

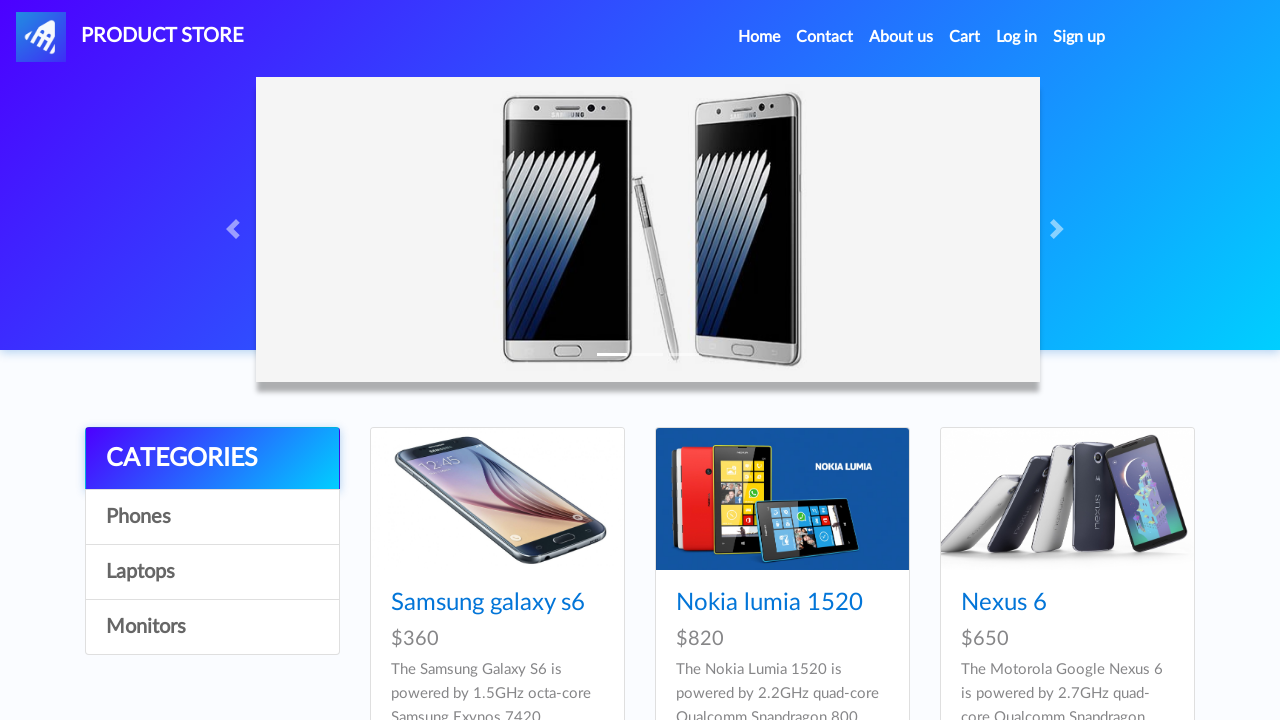